Tests the disappearing elements page by reloading multiple times to verify that all possible menu items (Home, About, Contact Us, Portfolio, Gallery) appear at least once, as the page randomly shows/hides menu items on each load.

Starting URL: https://the-internet.herokuapp.com/disappearing_elements

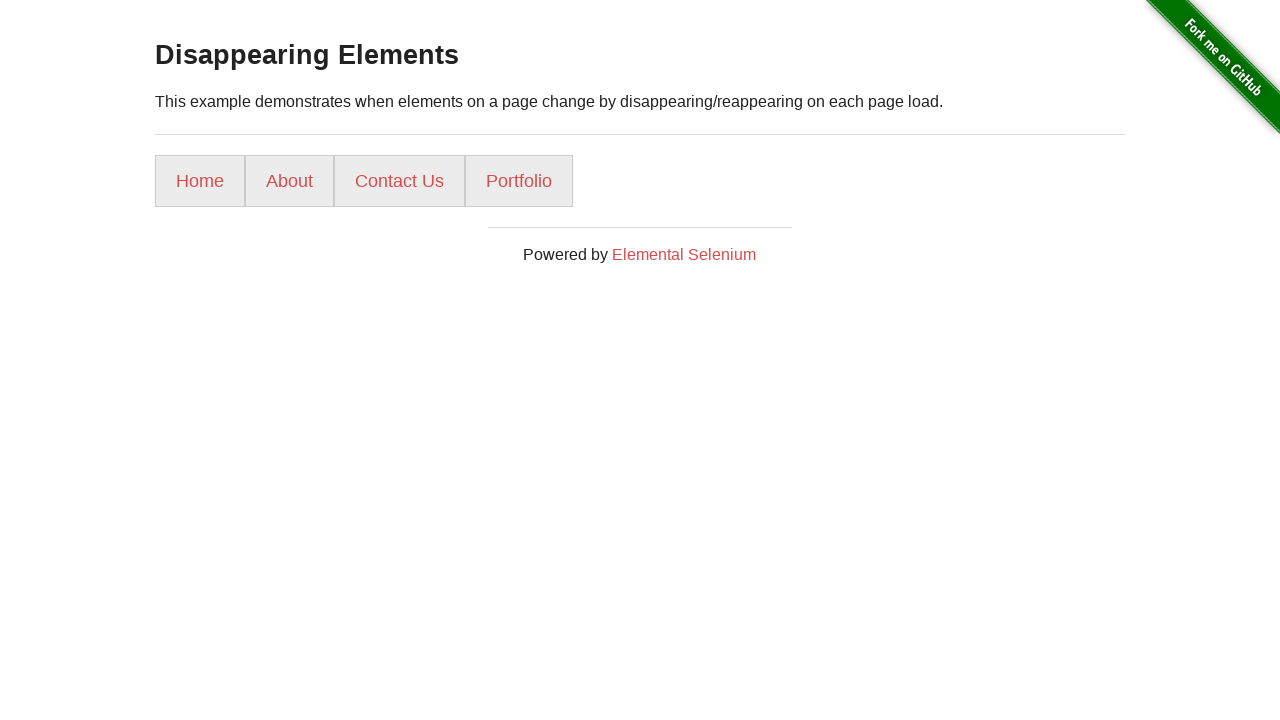

Retrieved menu items from page (reload 1/10)
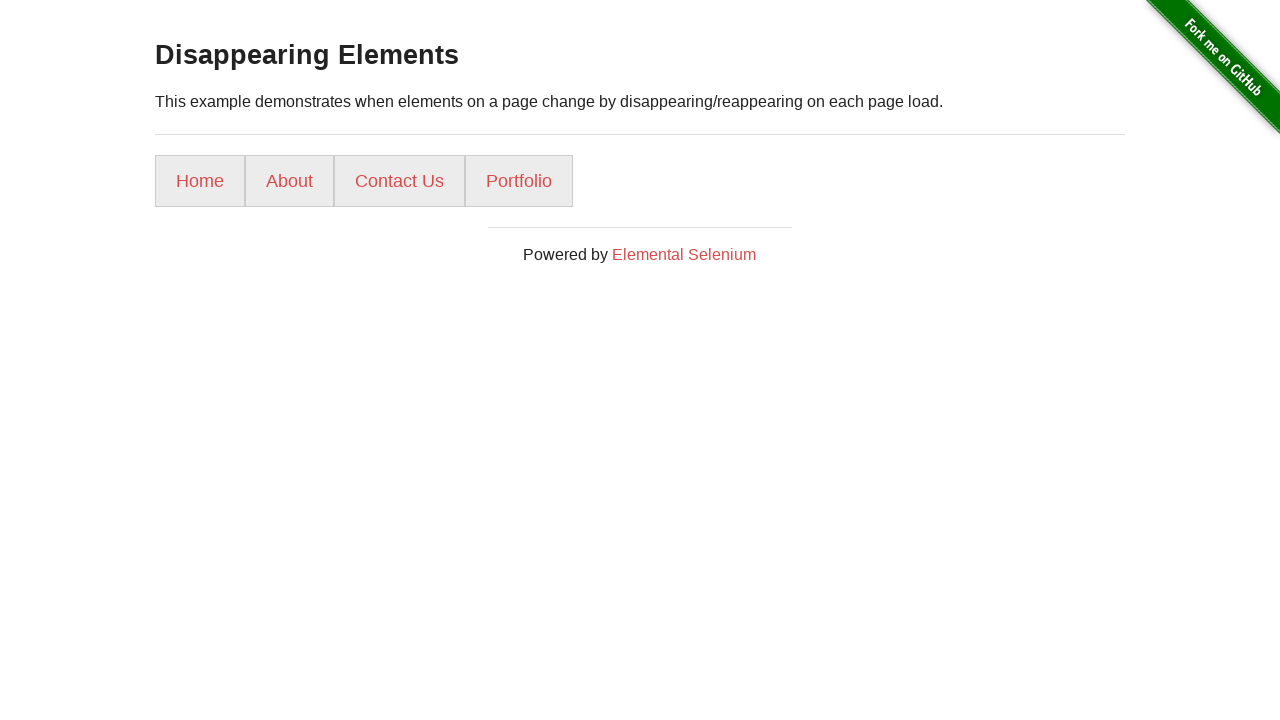

Added 4 menu items to found set. Total unique items found: 4
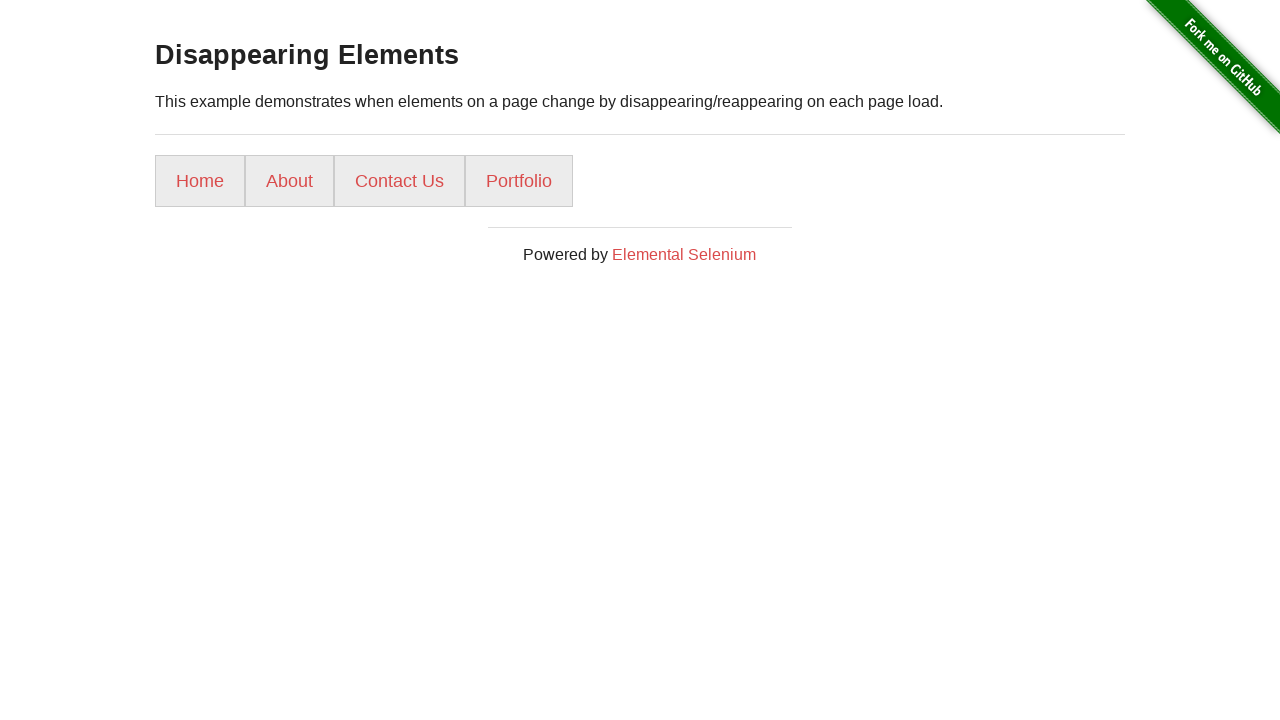

Reloaded page to check for additional menu items (reload 1/10)
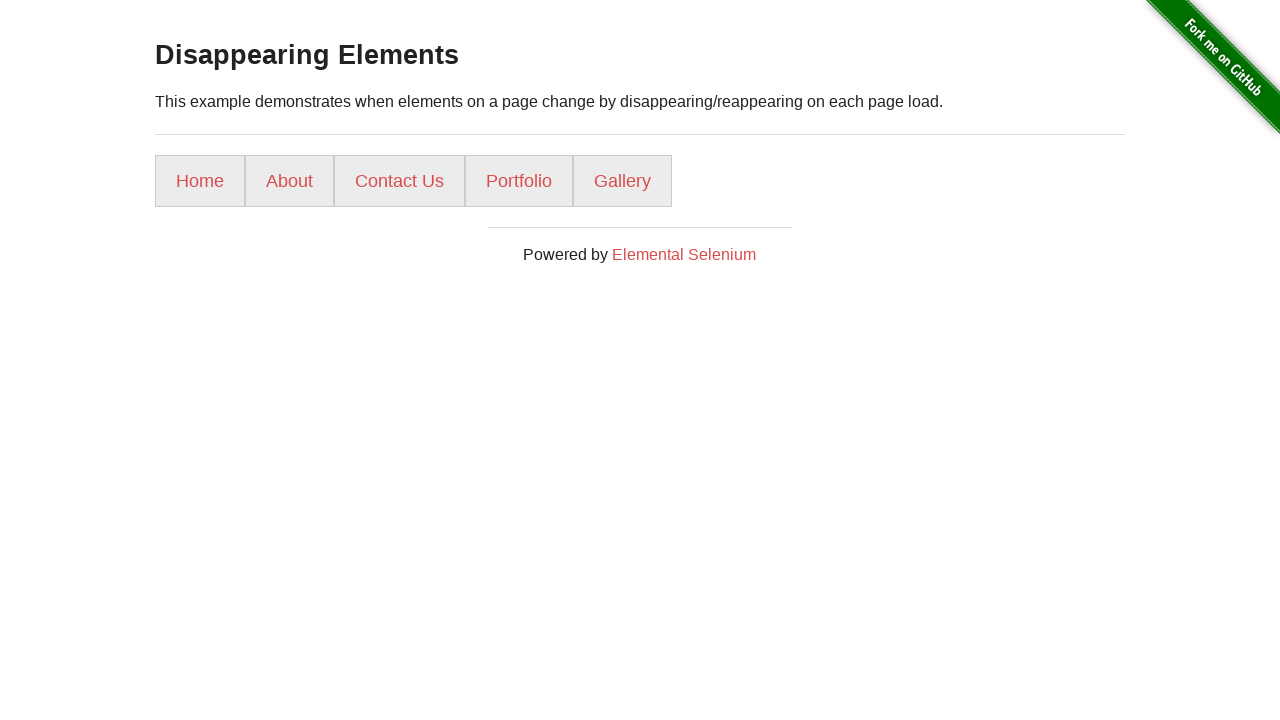

Retrieved menu items from page (reload 2/10)
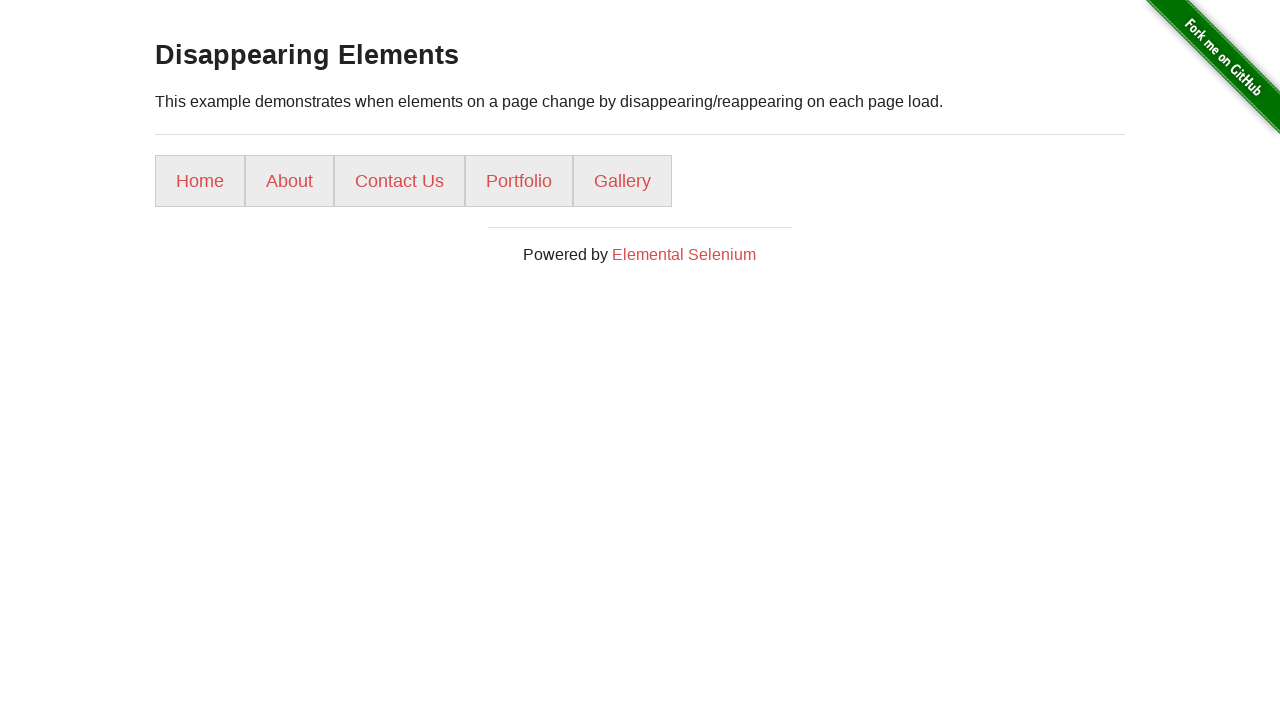

Added 5 menu items to found set. Total unique items found: 5
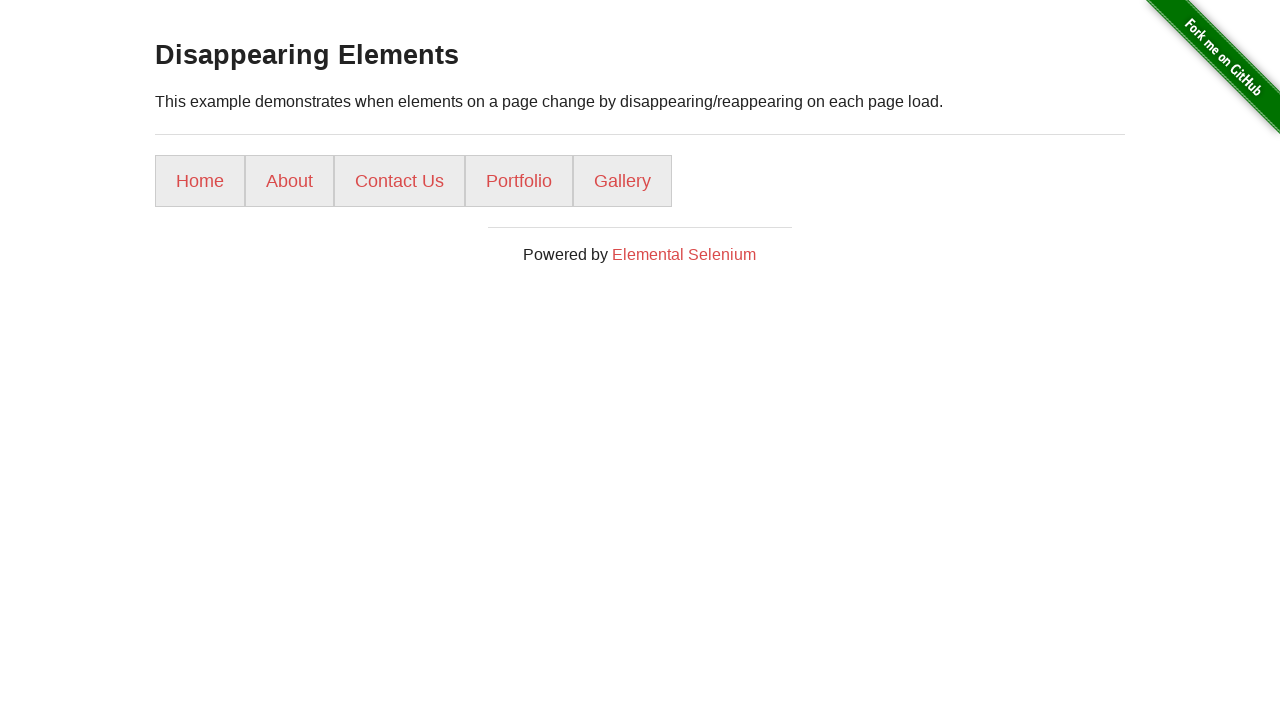

All possible menu items have been found. Stopping reloads early.
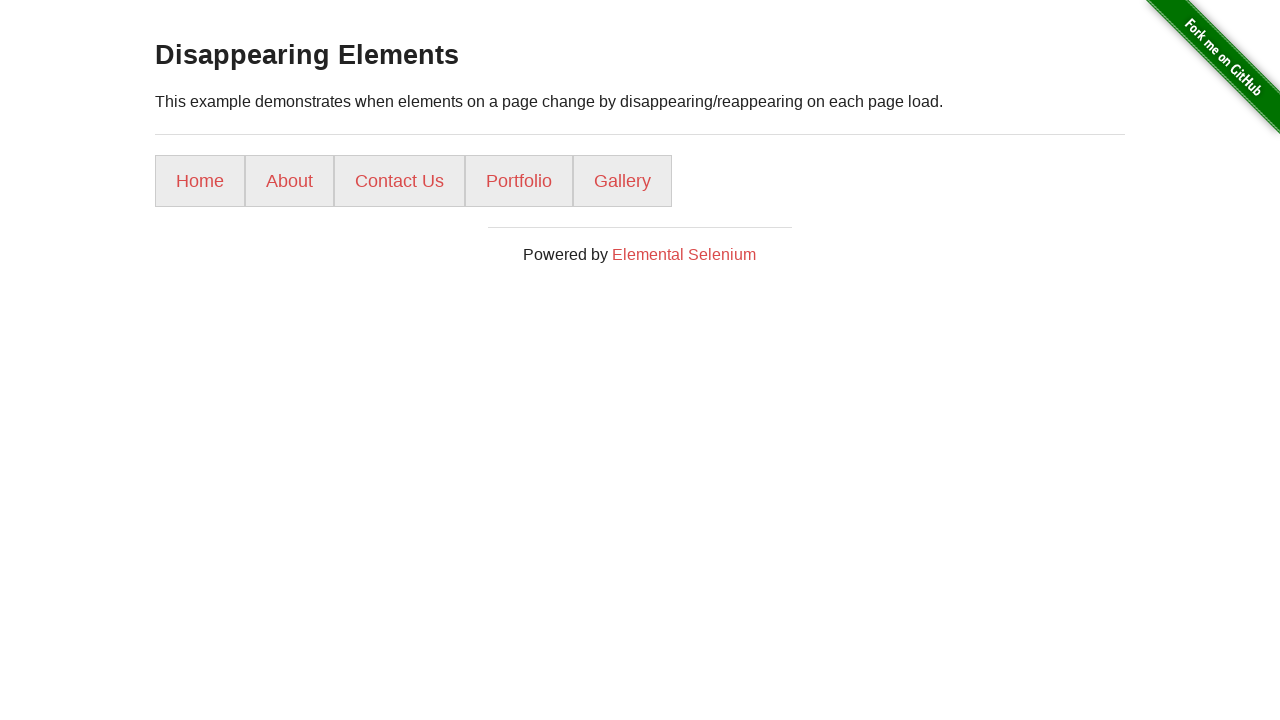

Verified that menu item 'Home' was found at least once
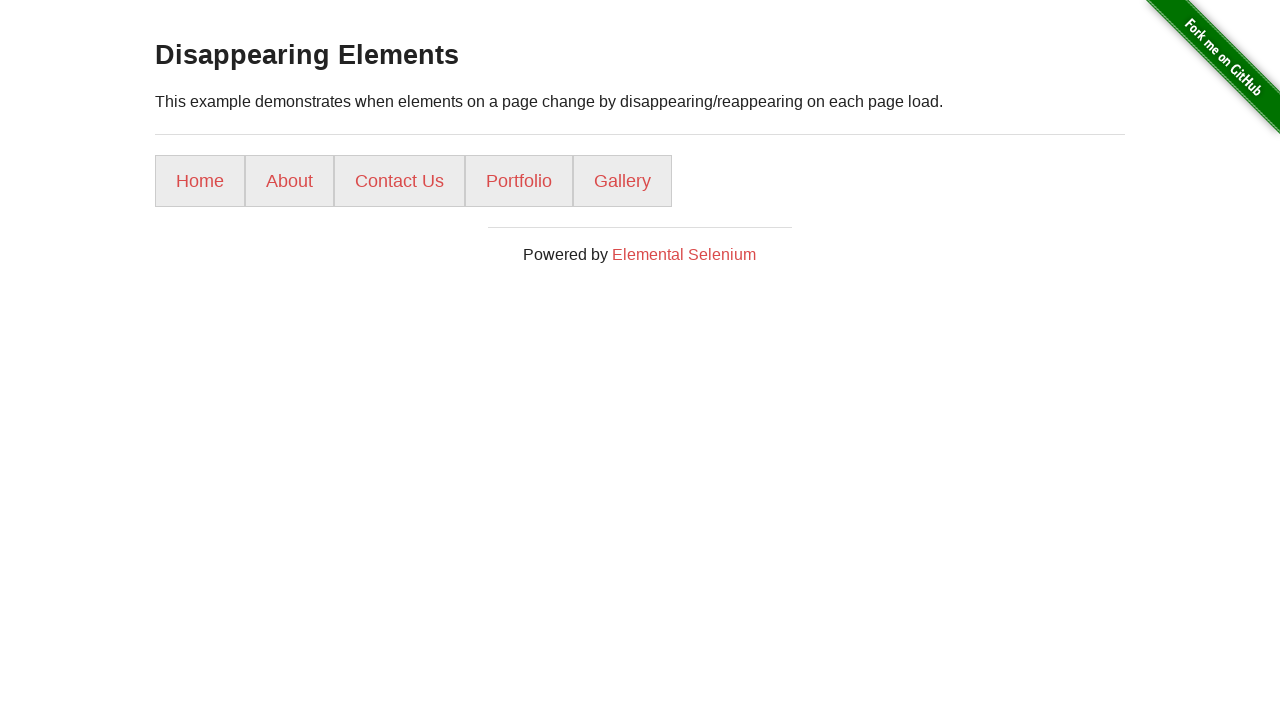

Verified that menu item 'About' was found at least once
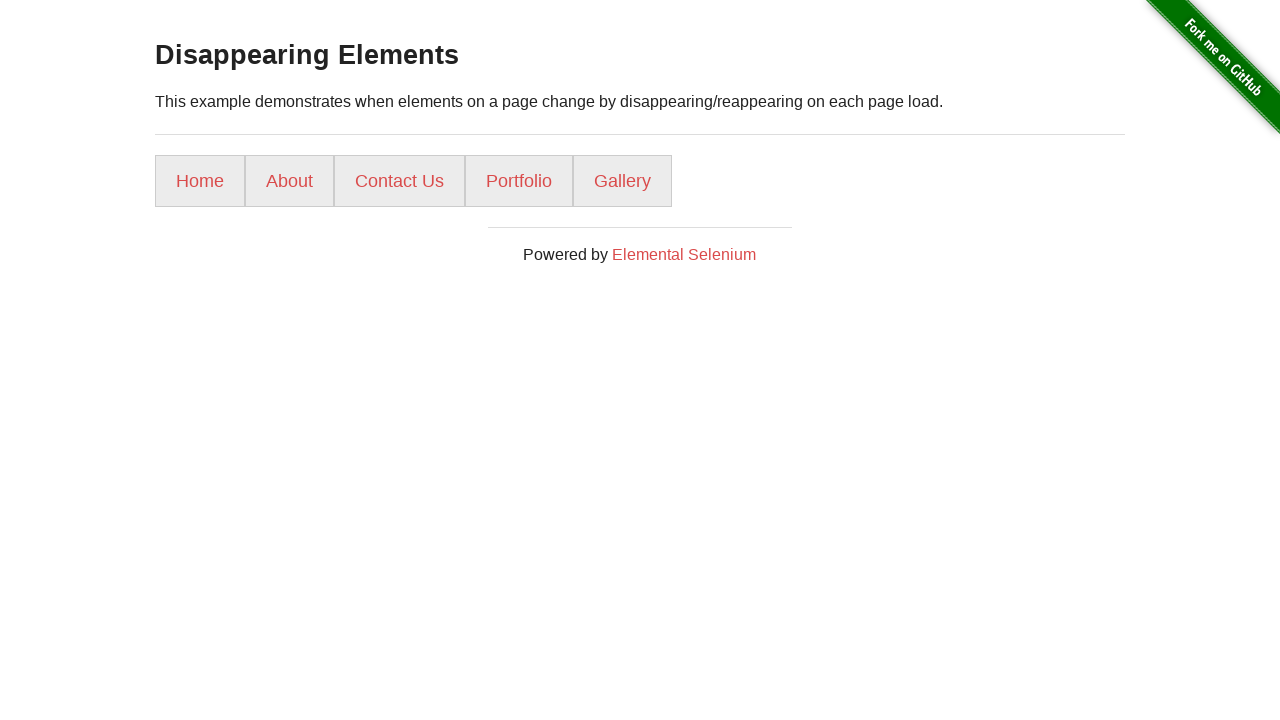

Verified that menu item 'Contact Us' was found at least once
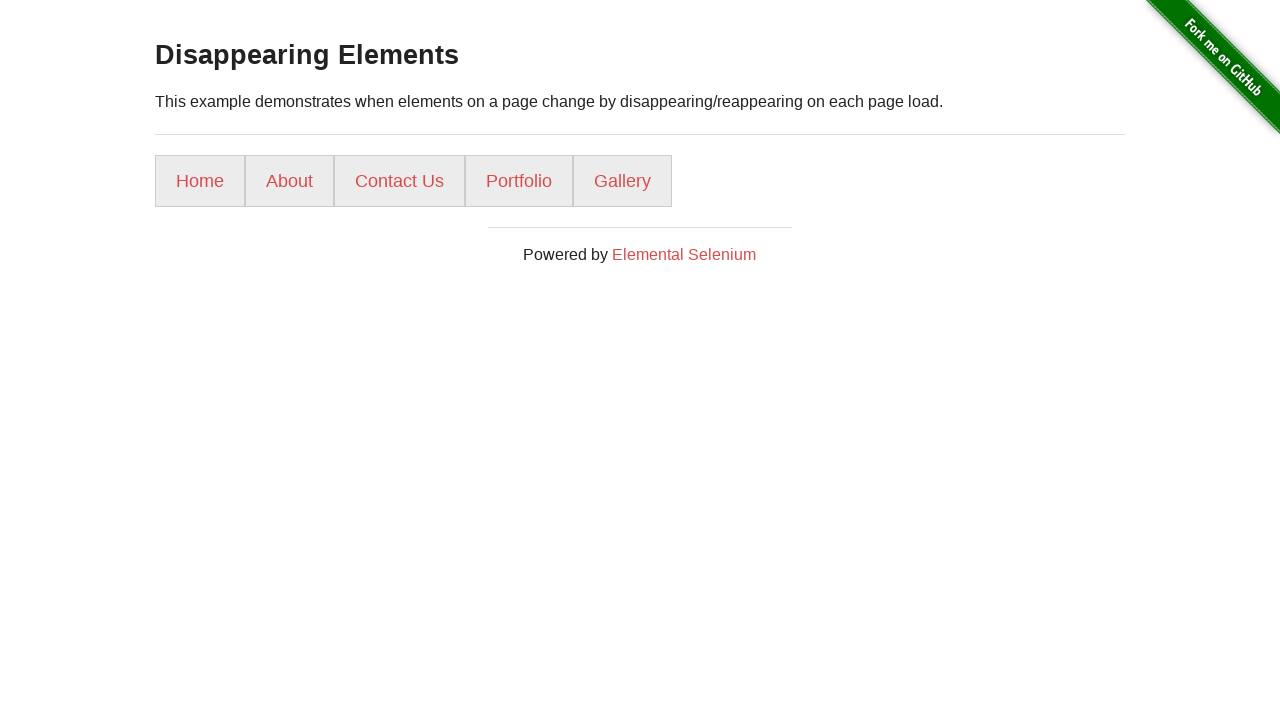

Verified that menu item 'Portfolio' was found at least once
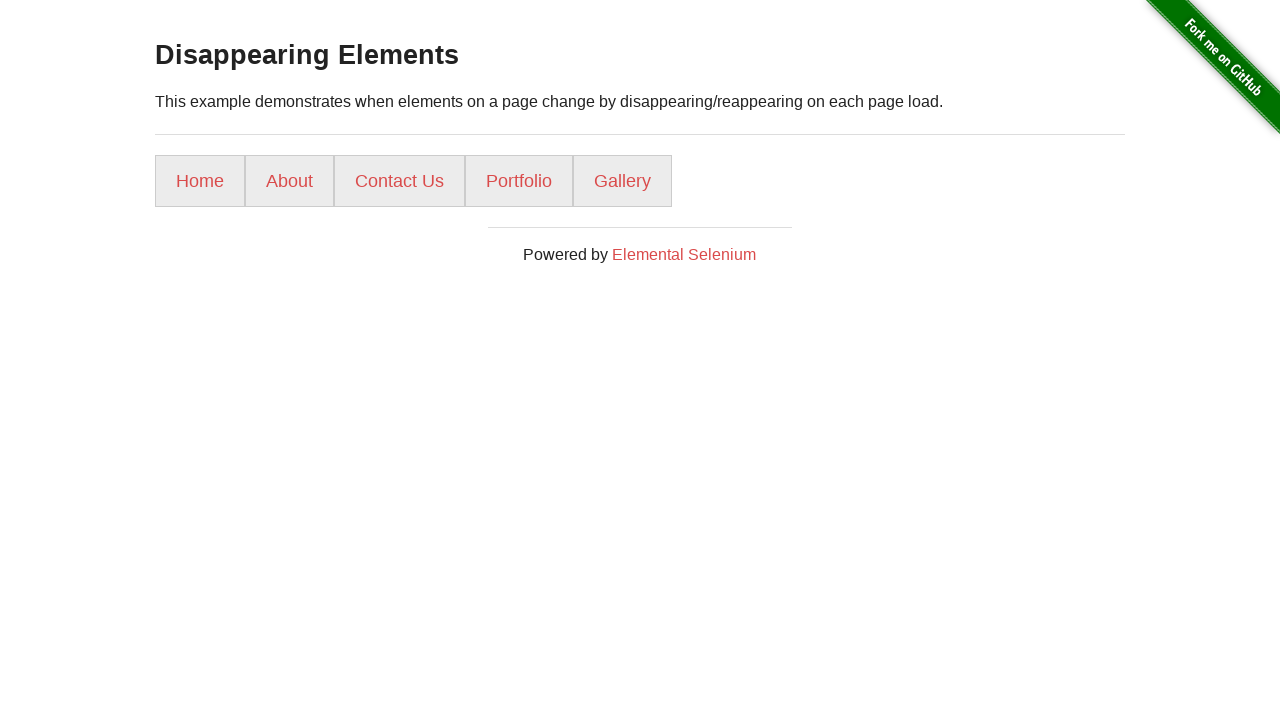

Verified that menu item 'Gallery' was found at least once
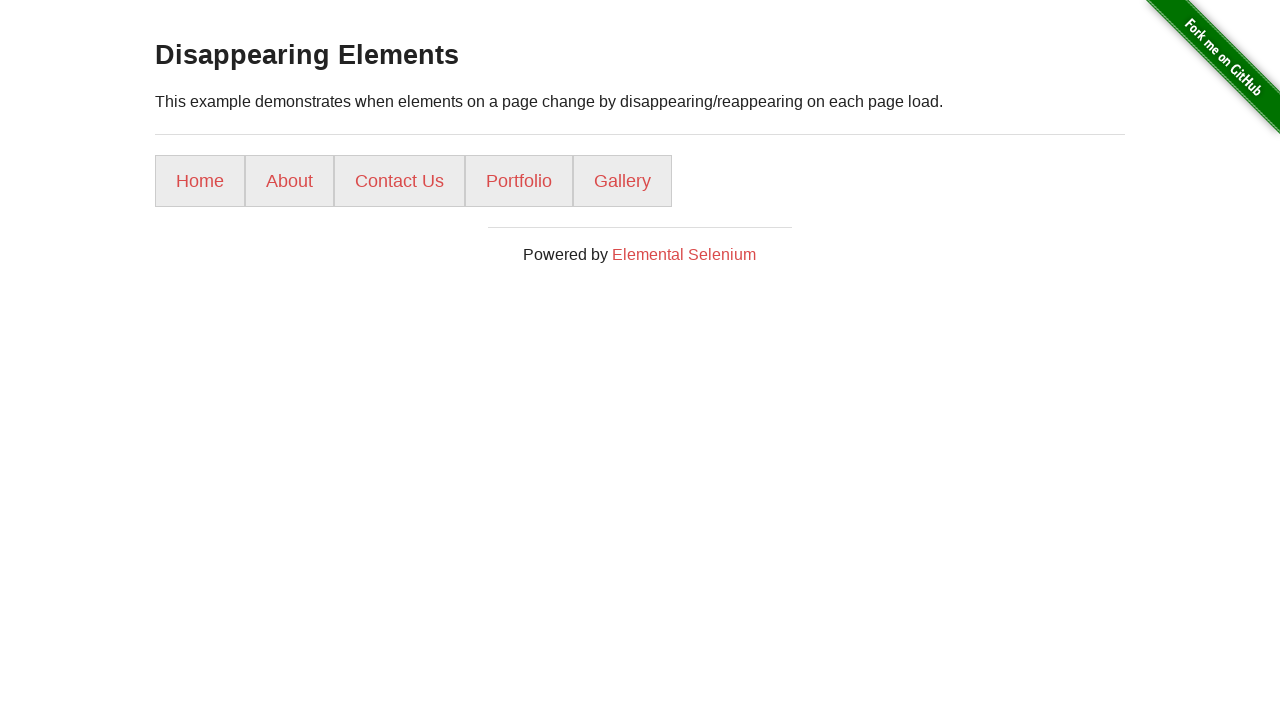

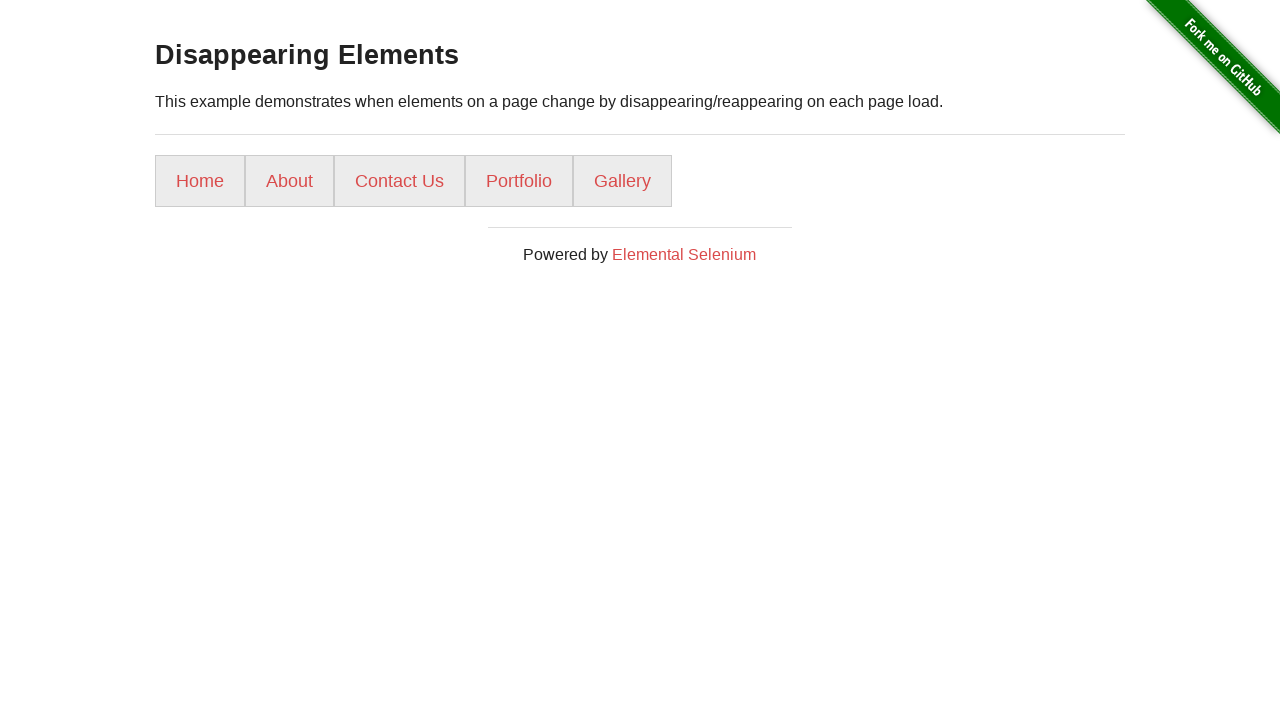